Opens two browser windows, switches between them to get page titles, demonstrating browser window management

Starting URL: https://demoqa.com

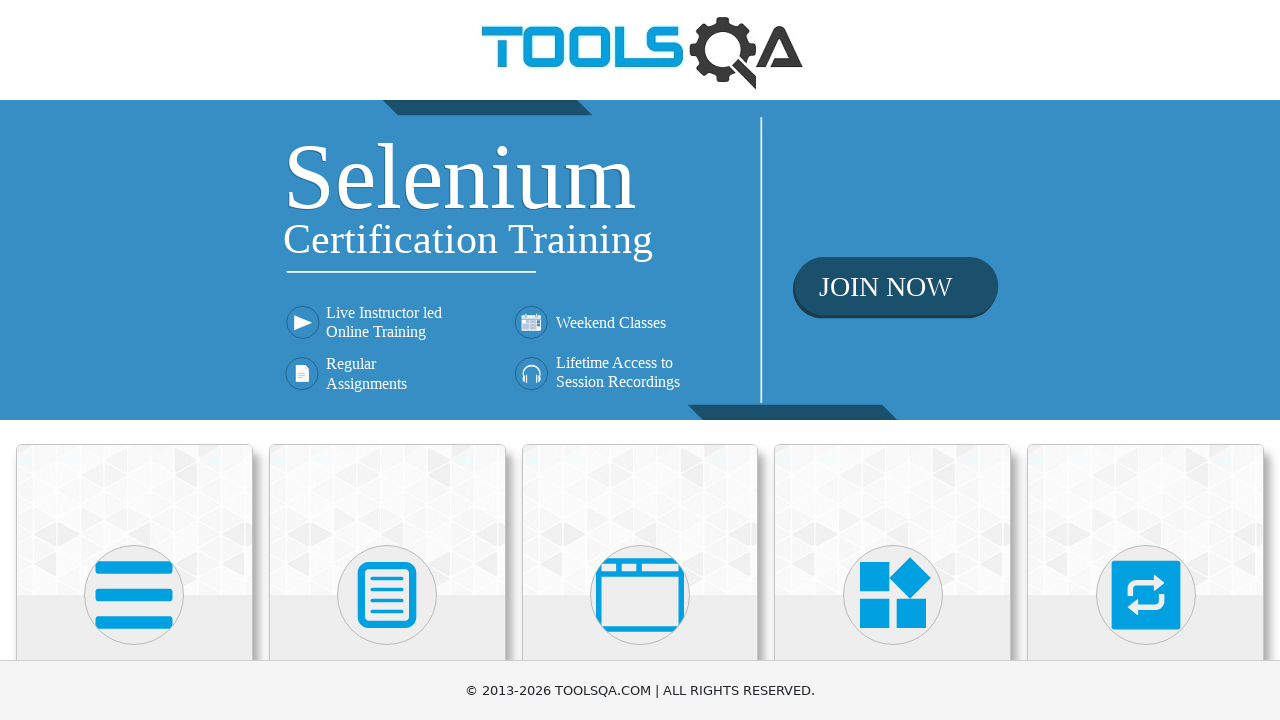

Stored reference to first page (DemoQA)
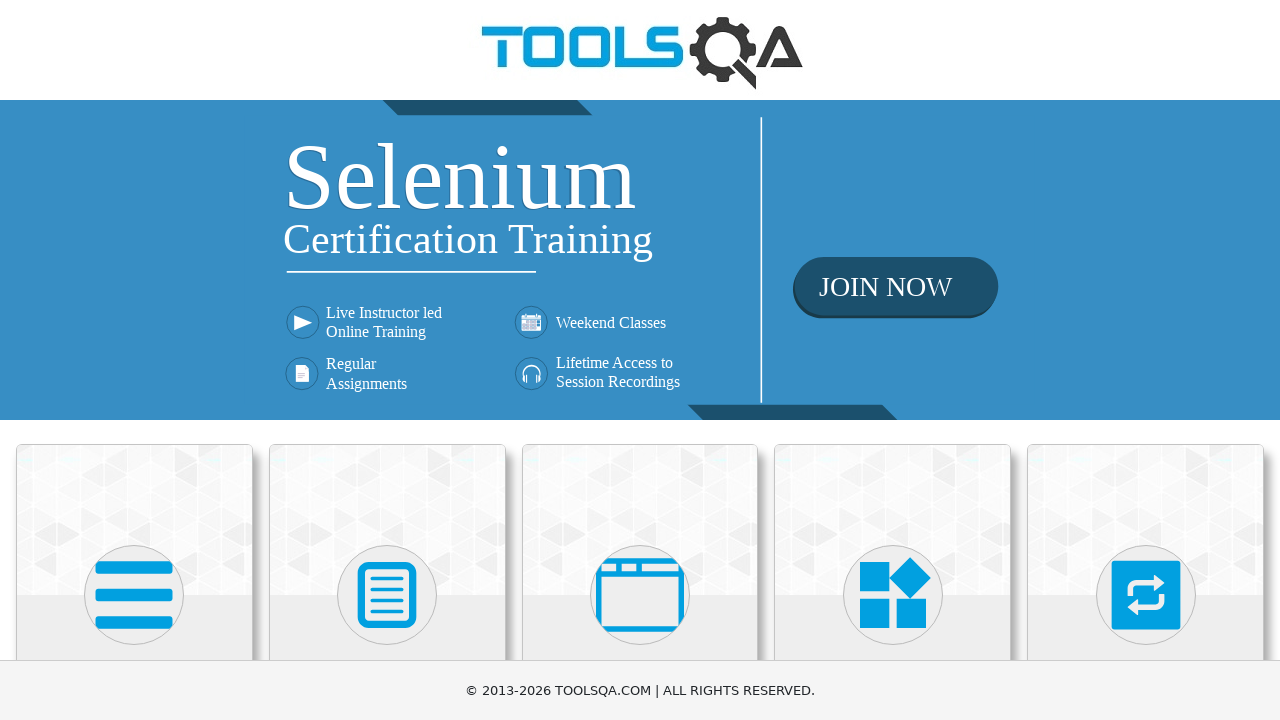

Opened new browser window/tab
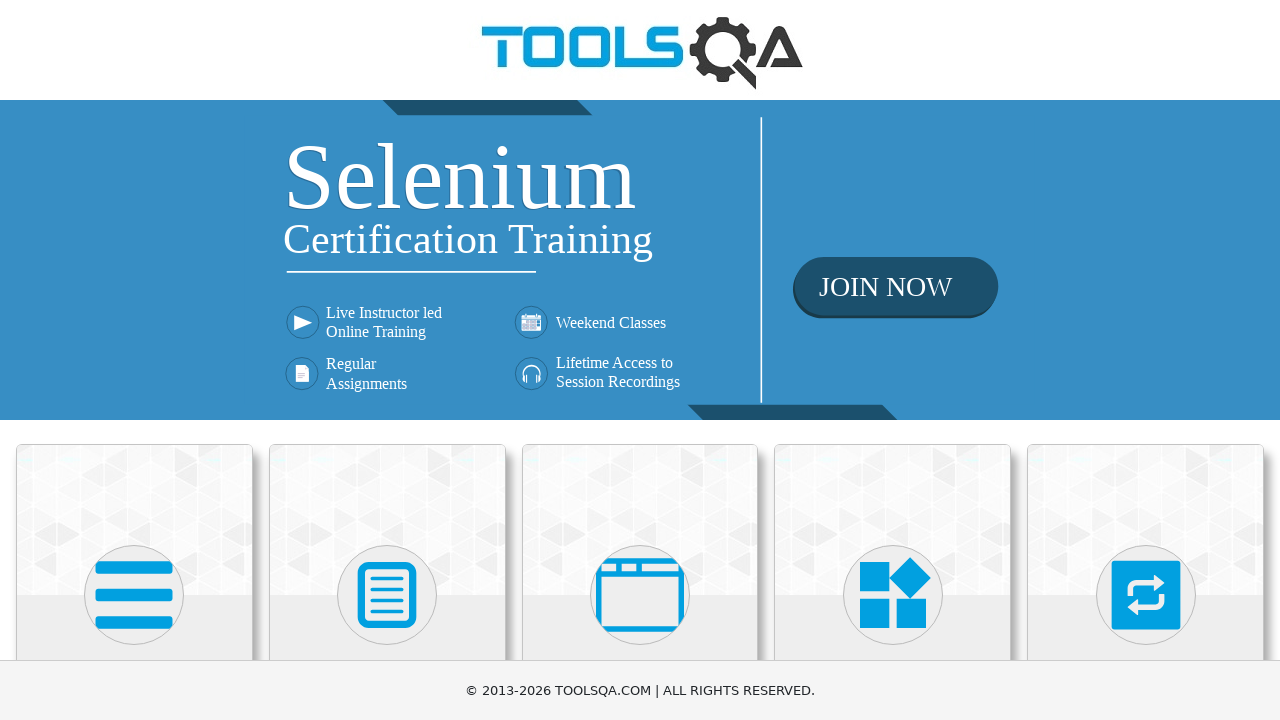

Navigated second page to OrangeHRM login URL
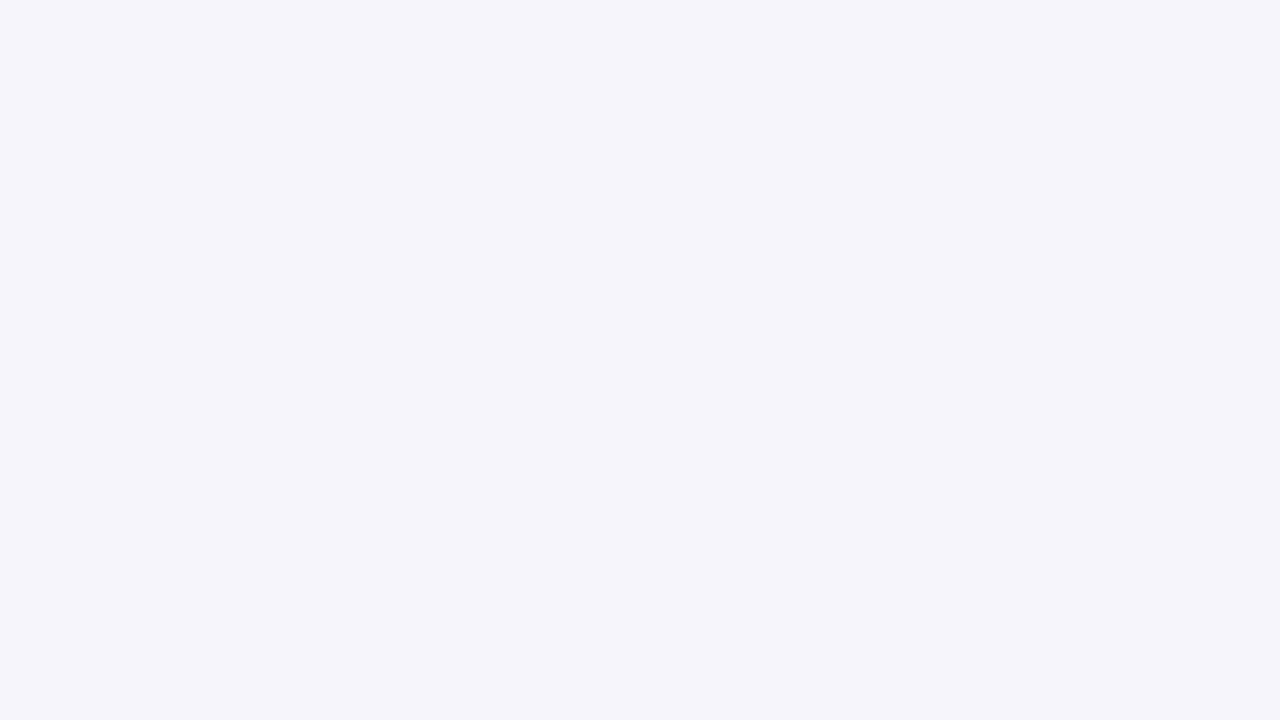

Retrieved first page title: demosite
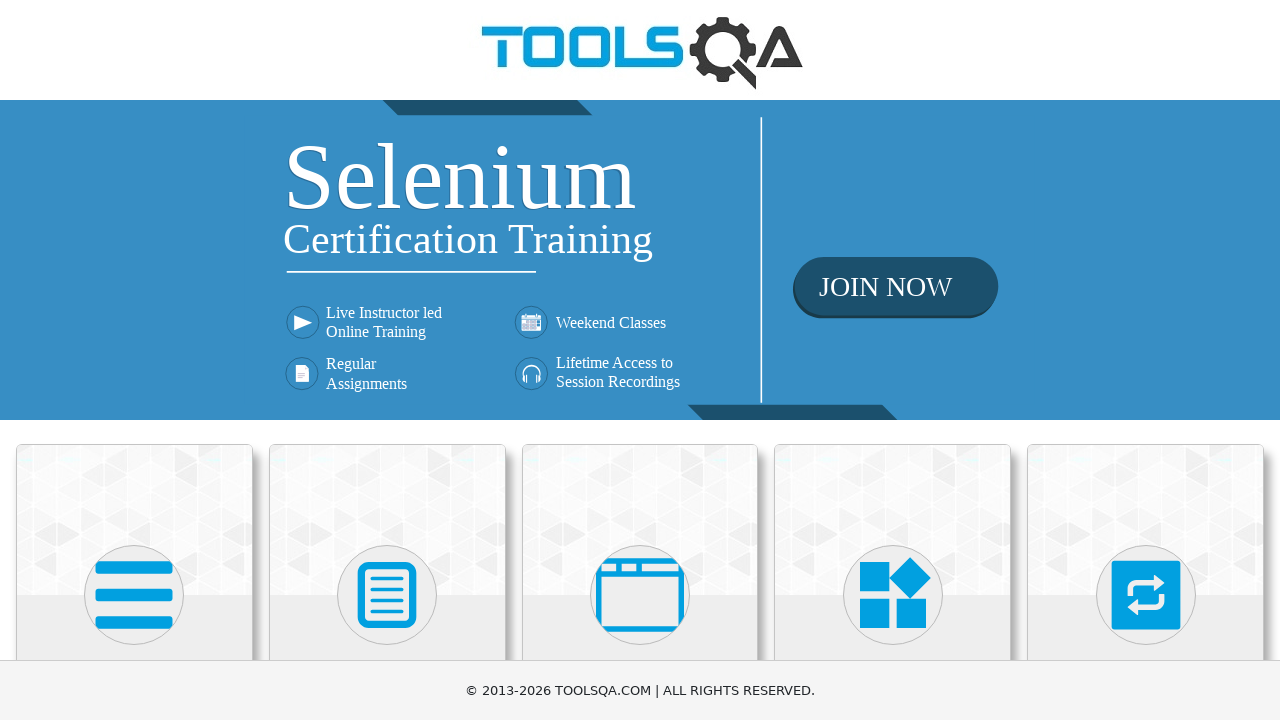

Retrieved second page title: OrangeHRM
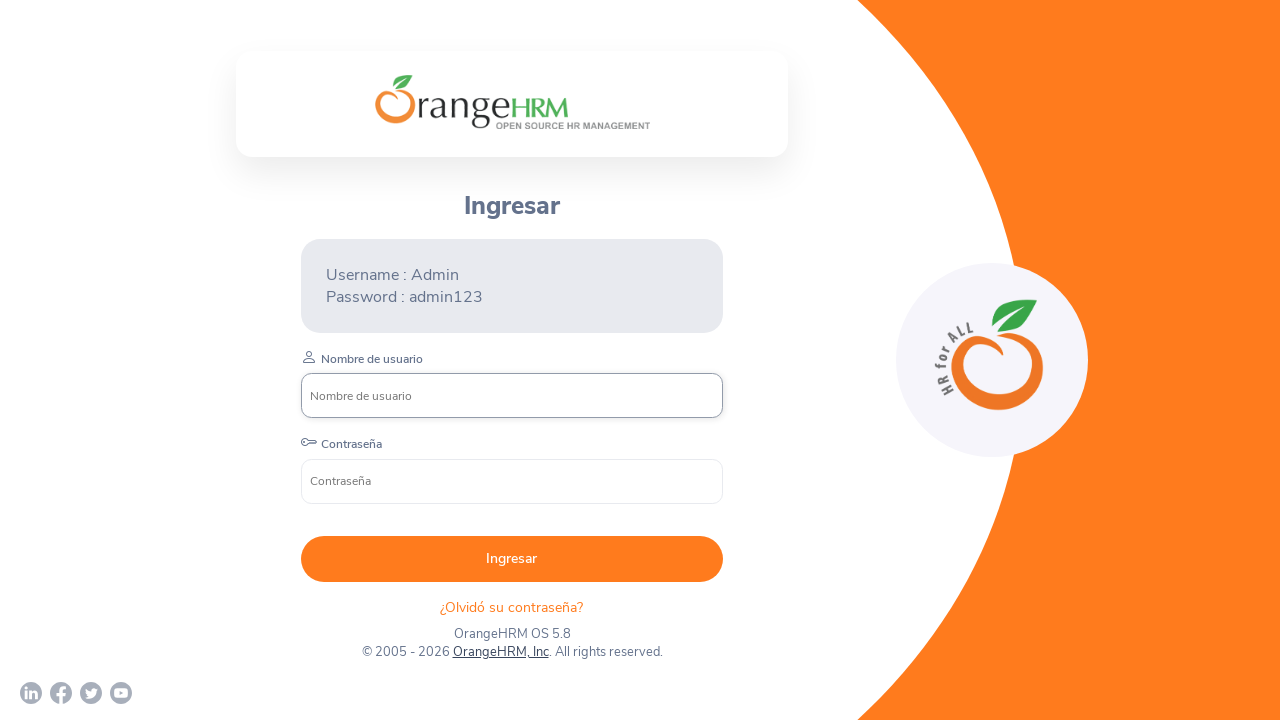

Closed second browser window
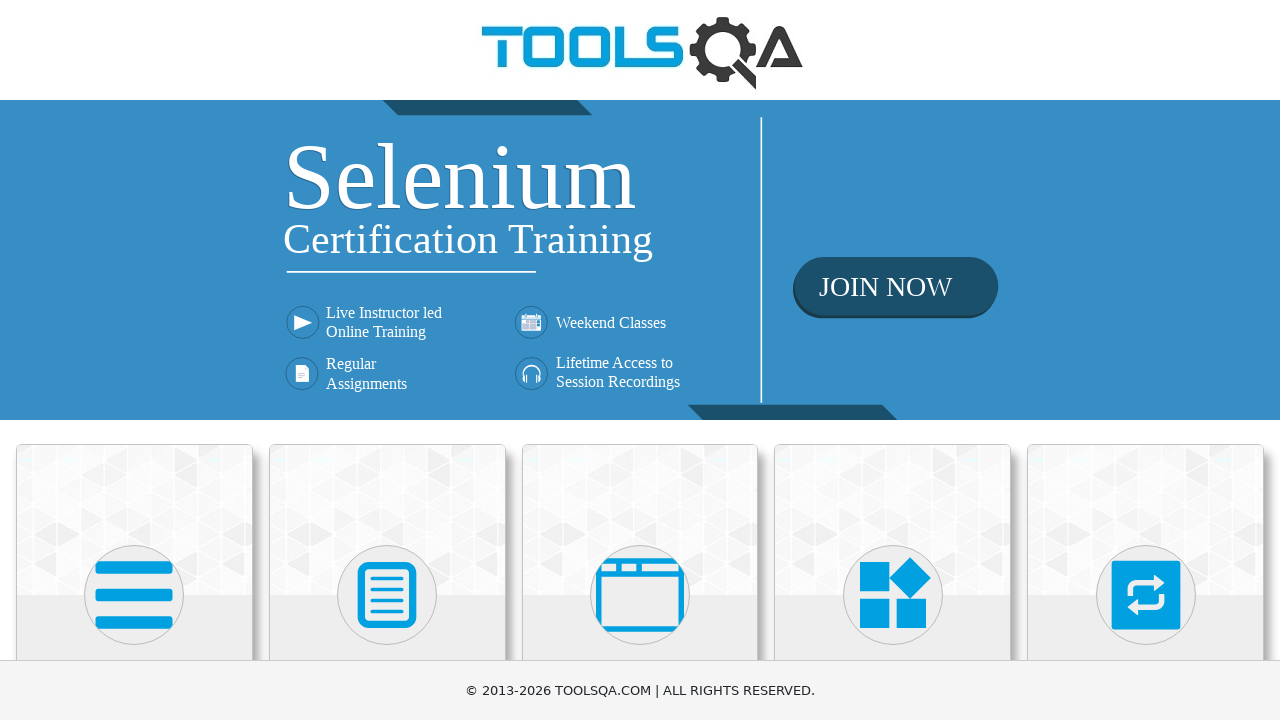

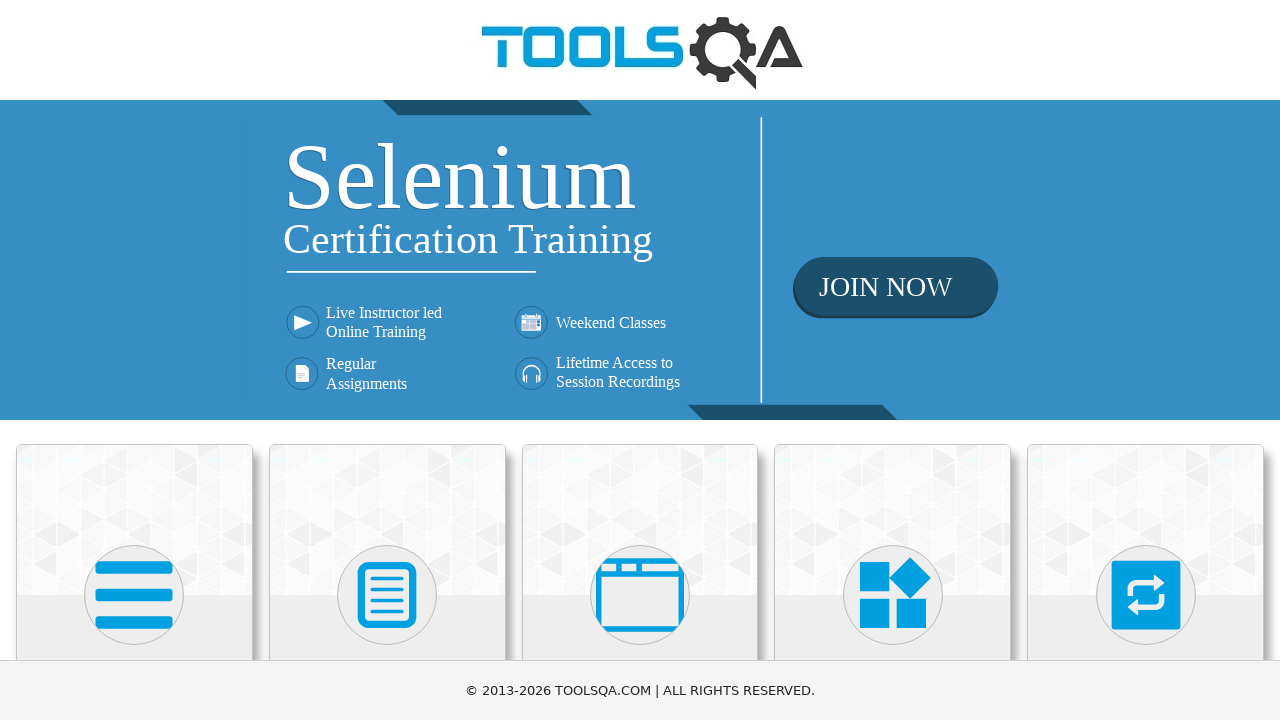